Tests adding a book to a library by filling in book details (title, author, pages) and verifying the book was added

Starting URL: https://ted-v.github.io/book-logger/

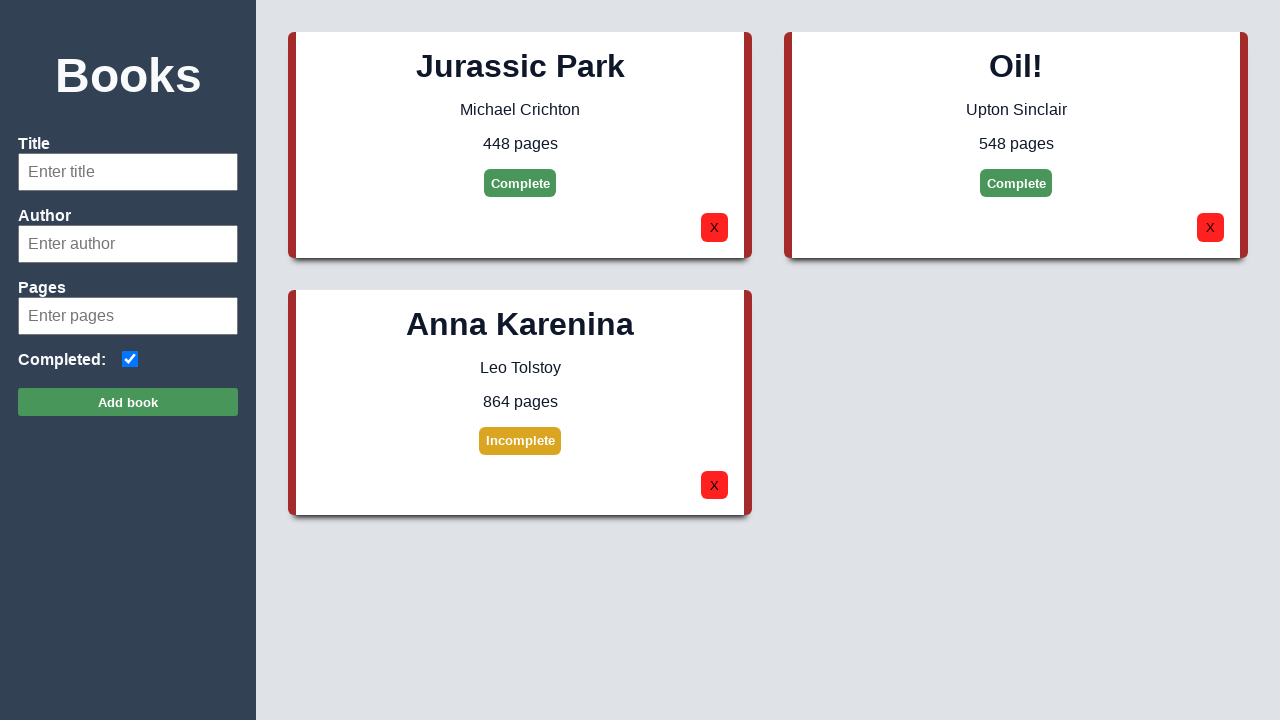

Filled book title field with 'The Odyssey' on #title
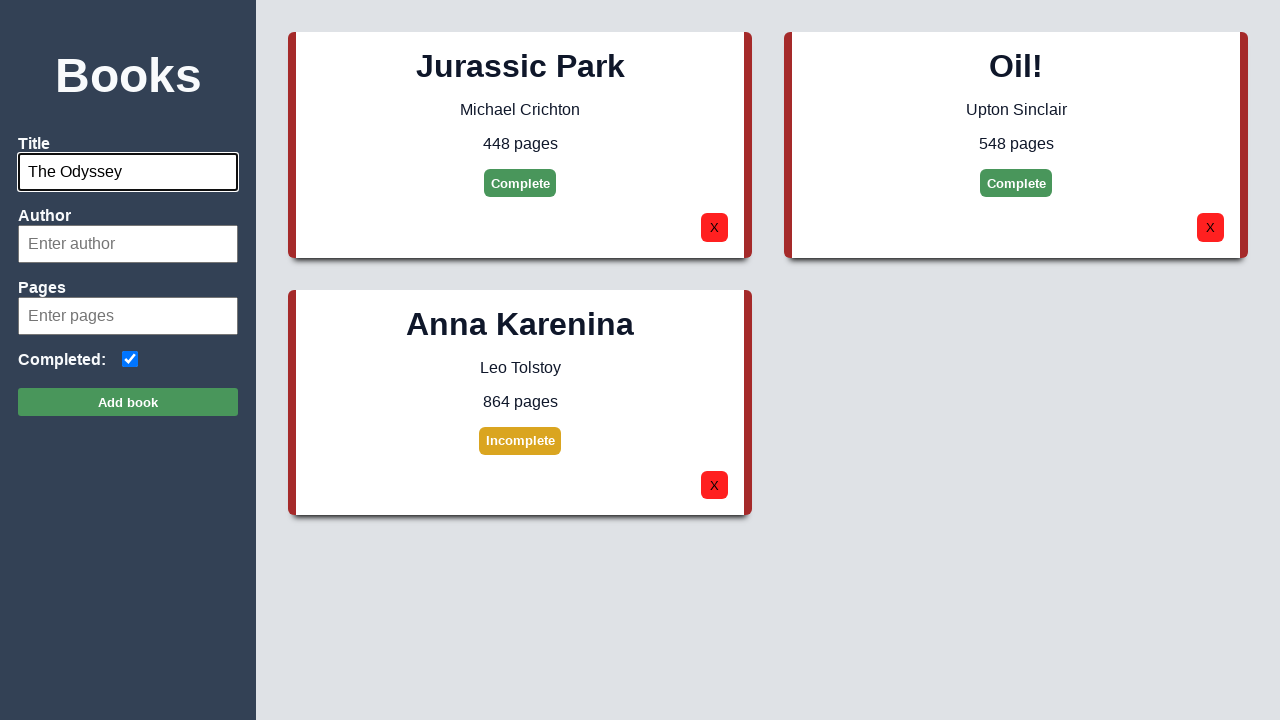

Filled author field with 'Homer' on #author
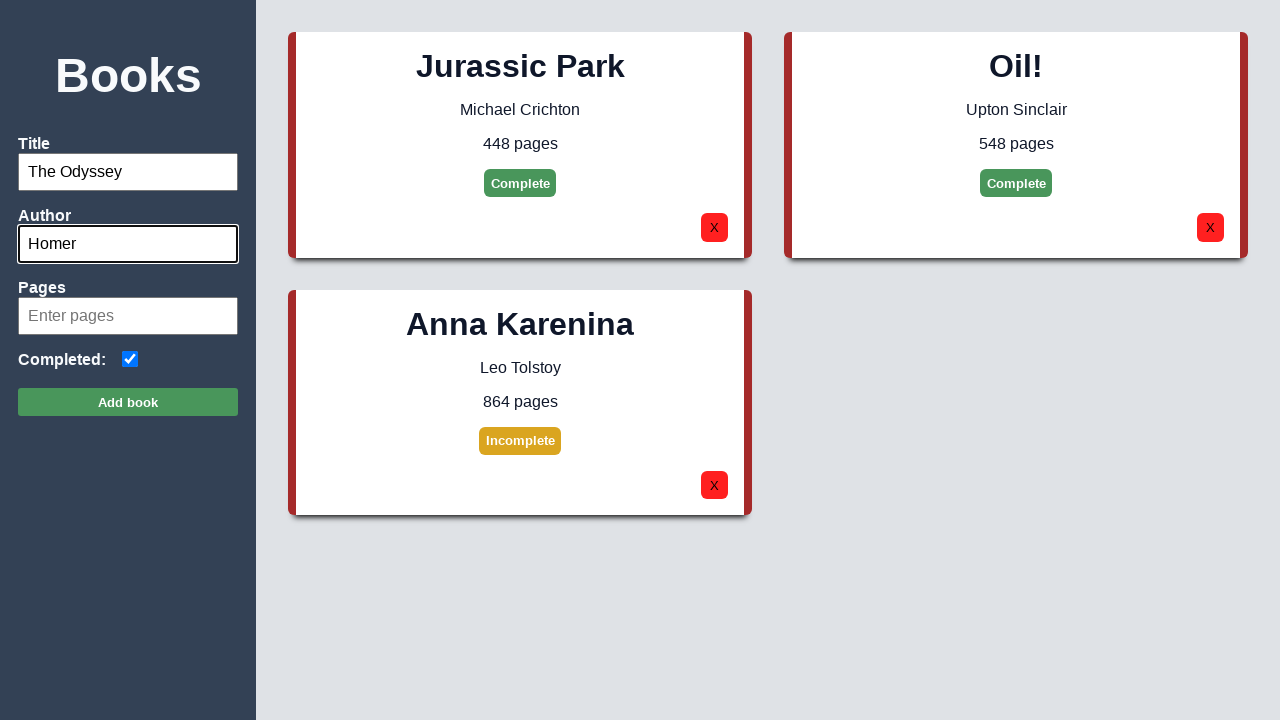

Filled pages field with '384' on #pages
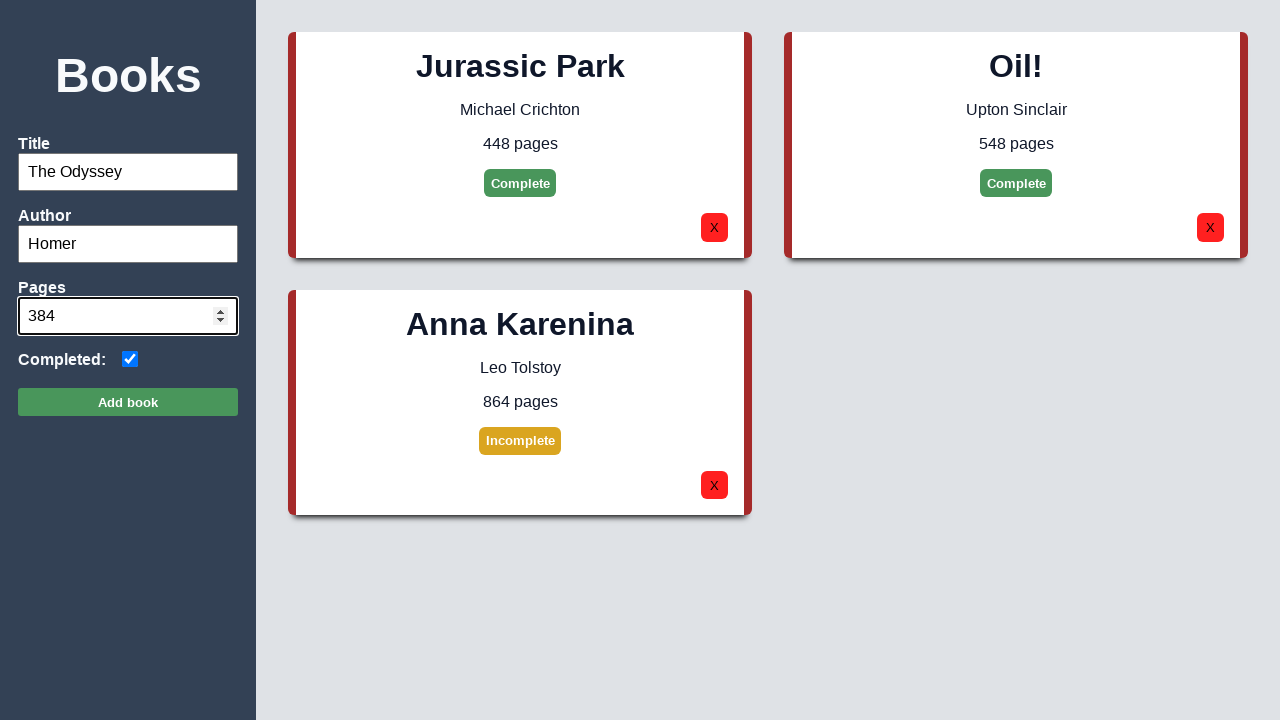

Clicked submit button to add book to library at (128, 402) on #submit-btn
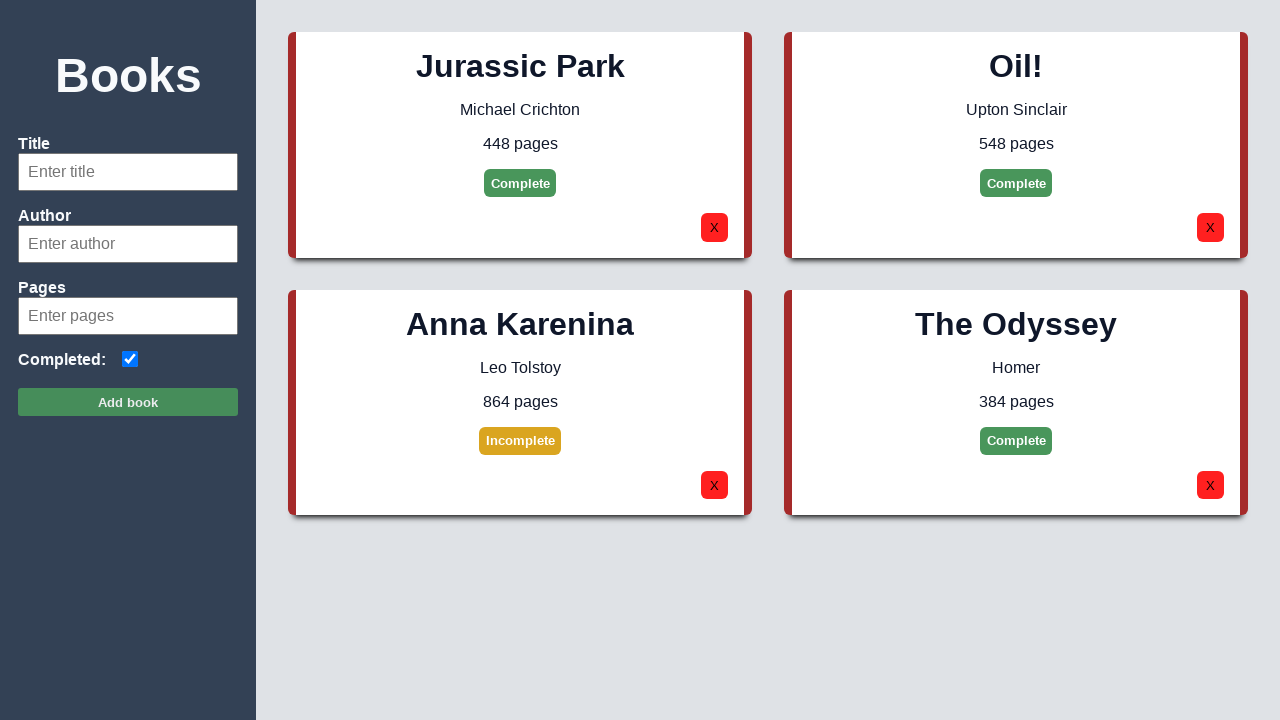

Book successfully added to library and verified in the list
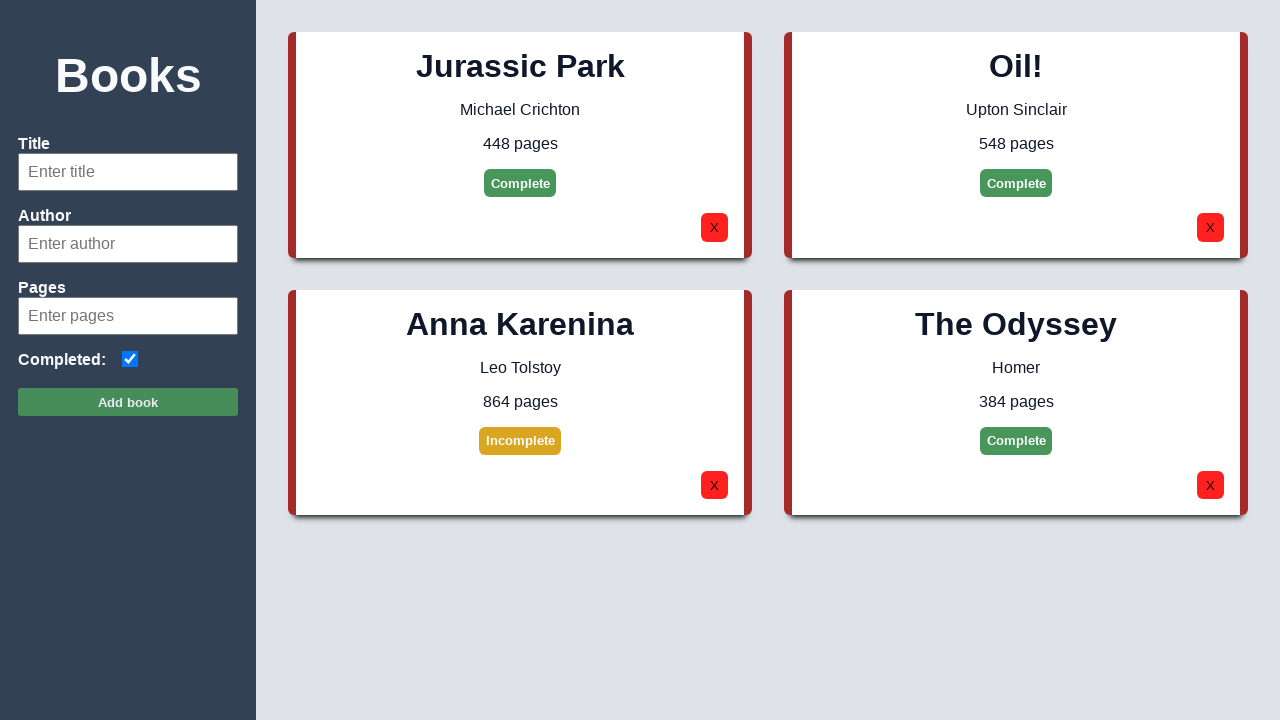

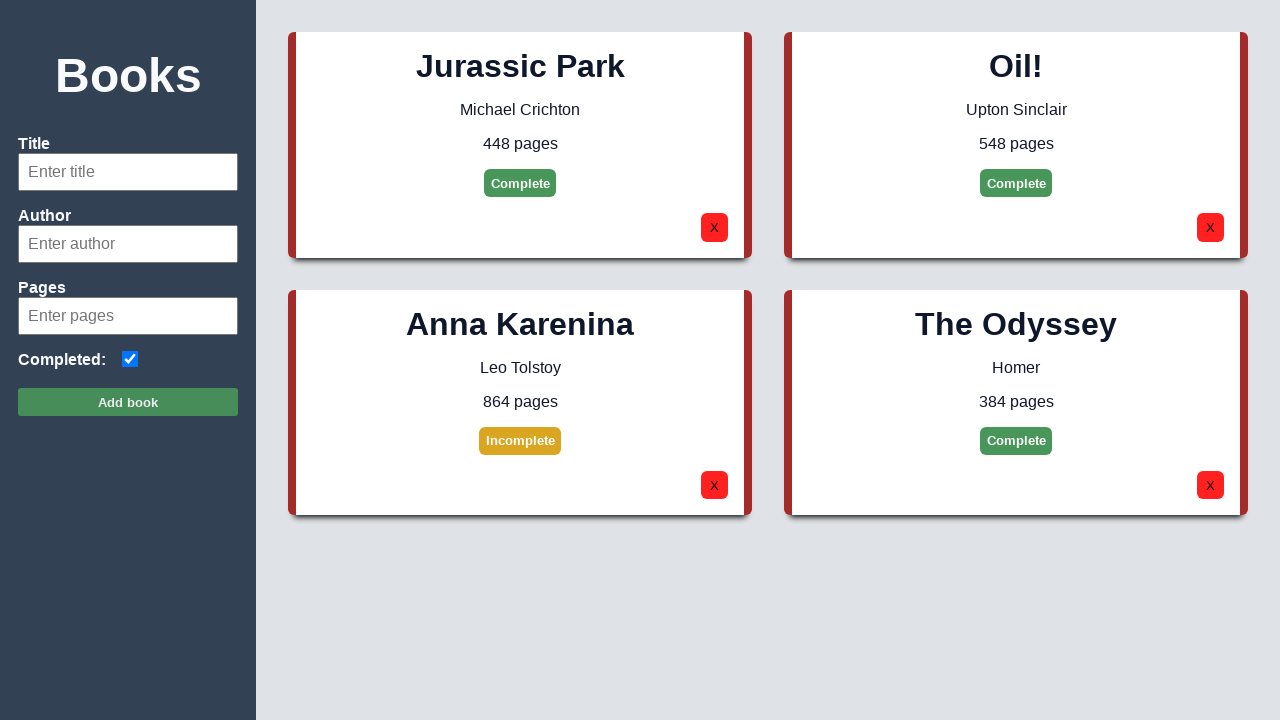